Tests dropdown functionality by locating the dropdown element, verifying it has selectable options, and selecting an option from the dropdown.

Starting URL: https://the-internet.herokuapp.com/dropdown

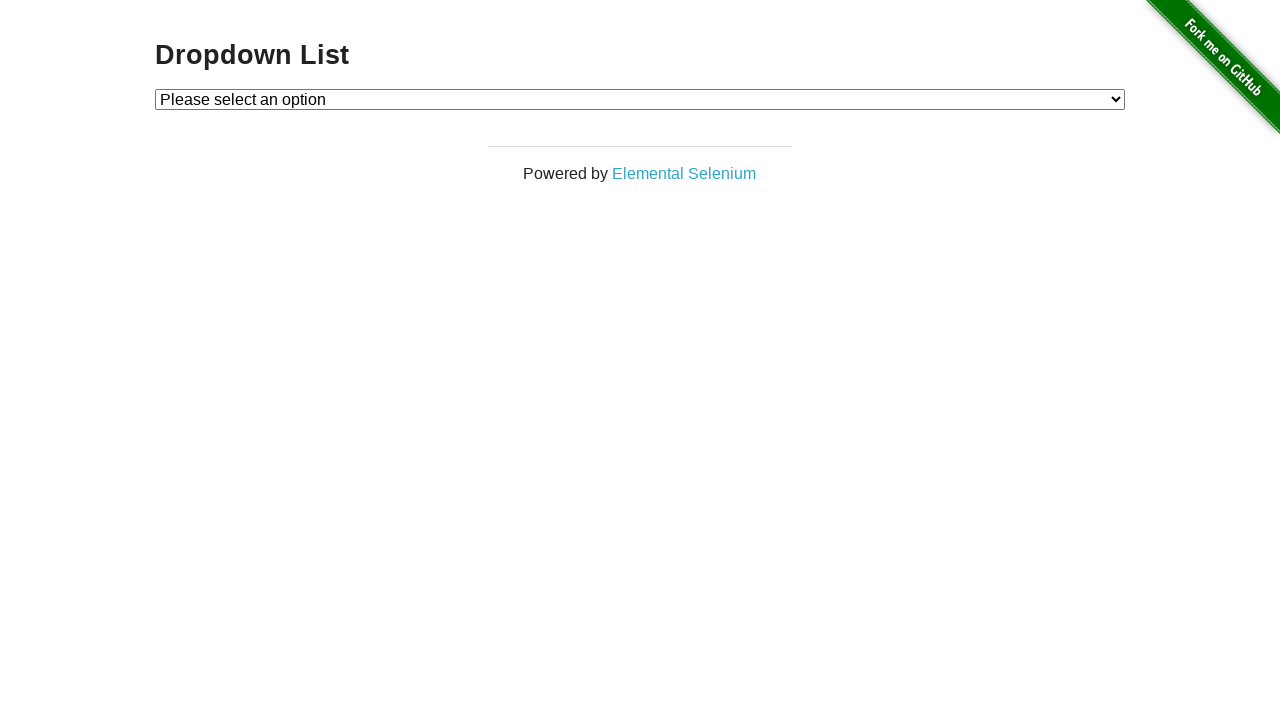

Waited for dropdown element to be present
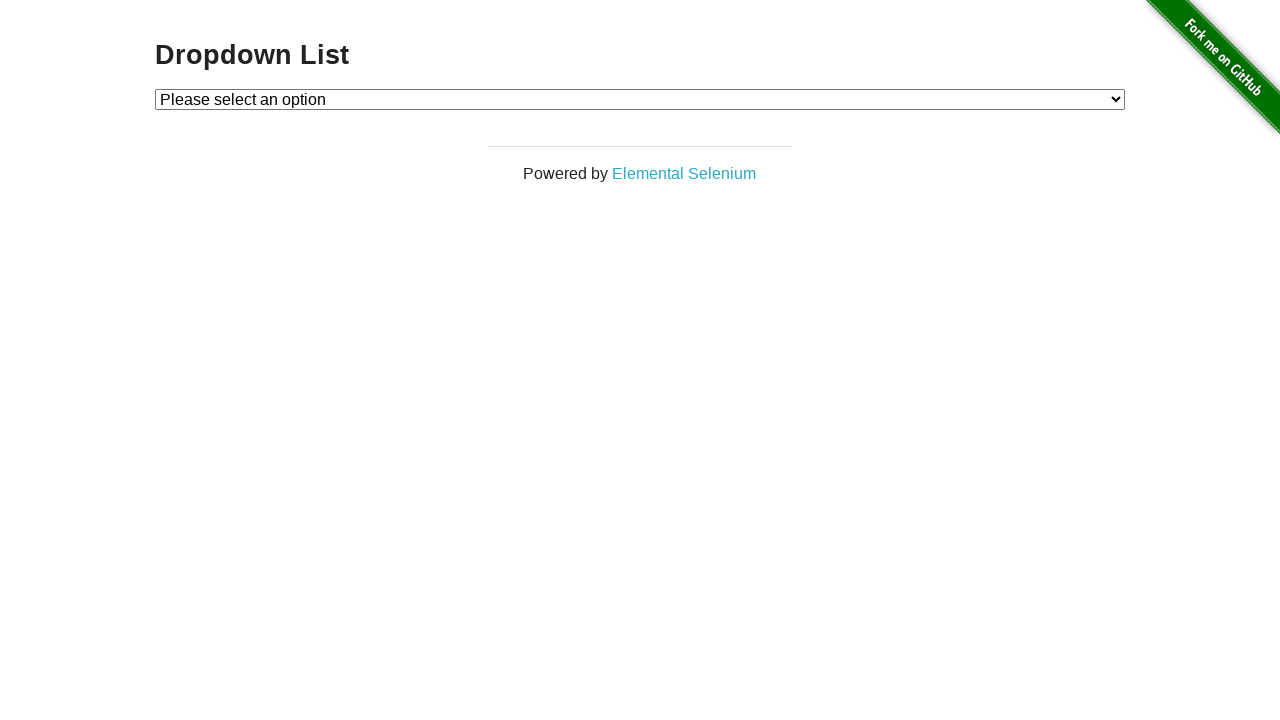

Located dropdown element
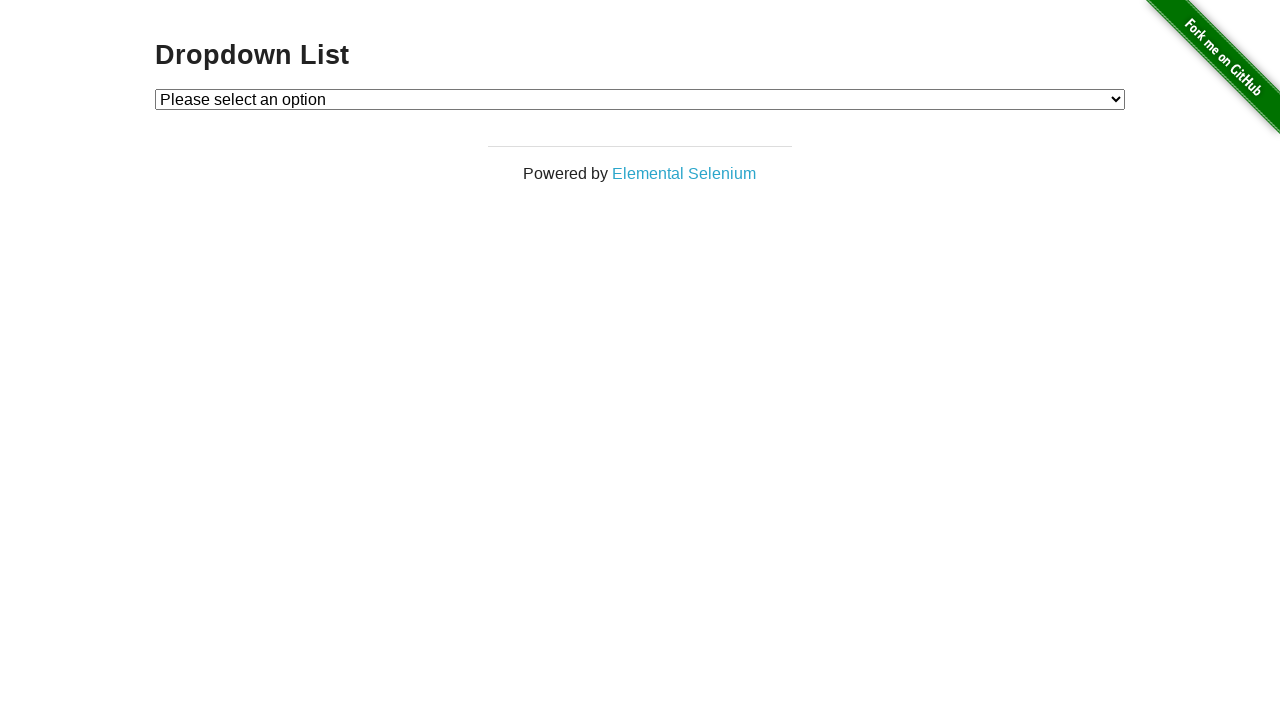

Selected Option 1 from dropdown on #dropdown
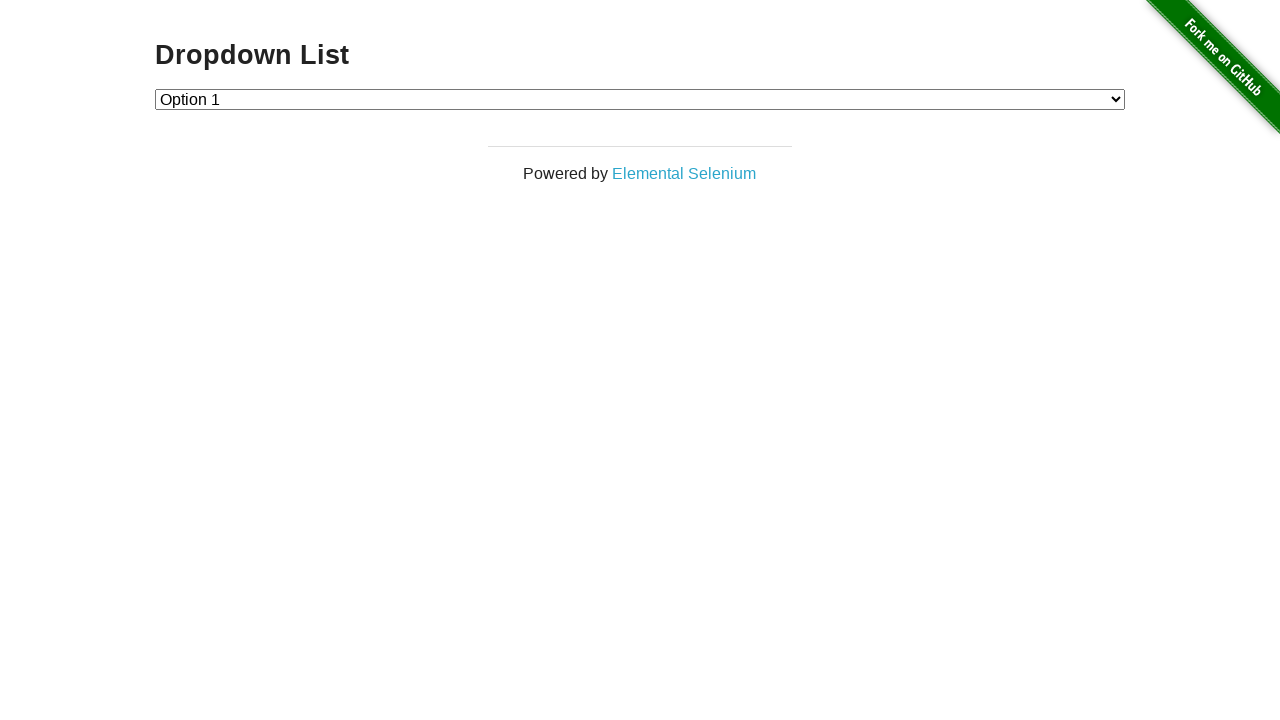

Verified Option 1 was selected
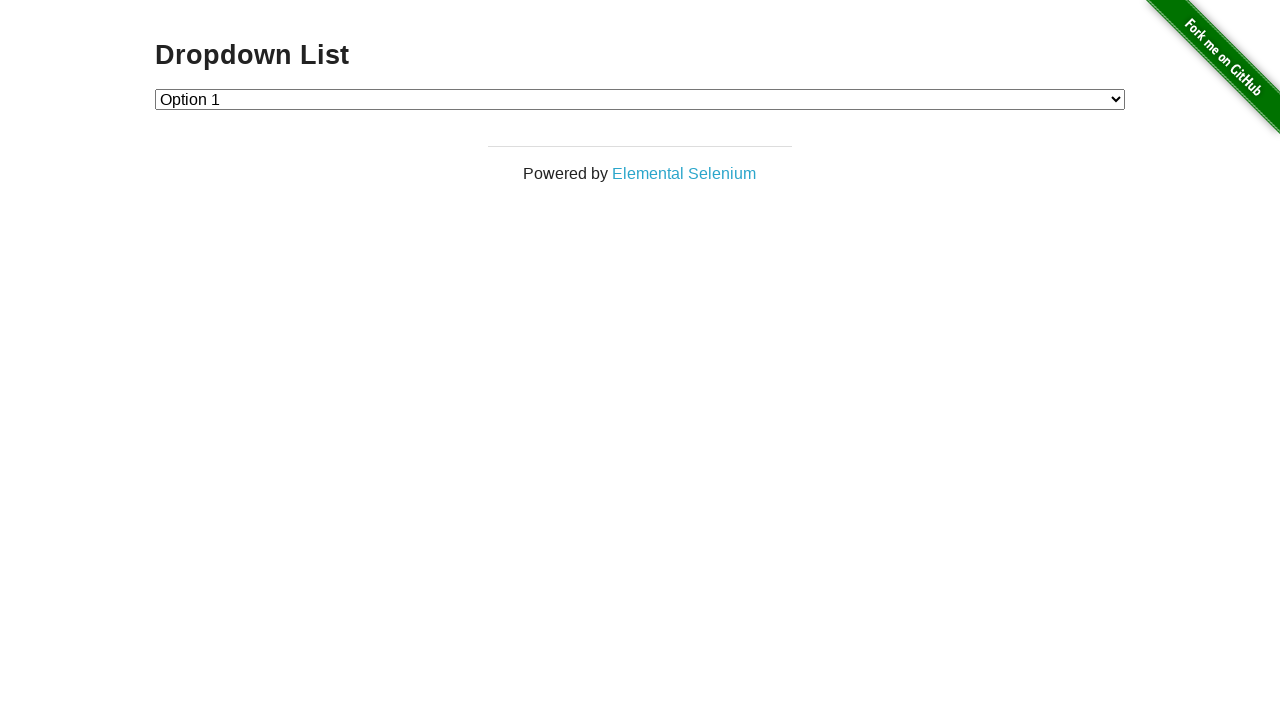

Selected Option 2 from dropdown on #dropdown
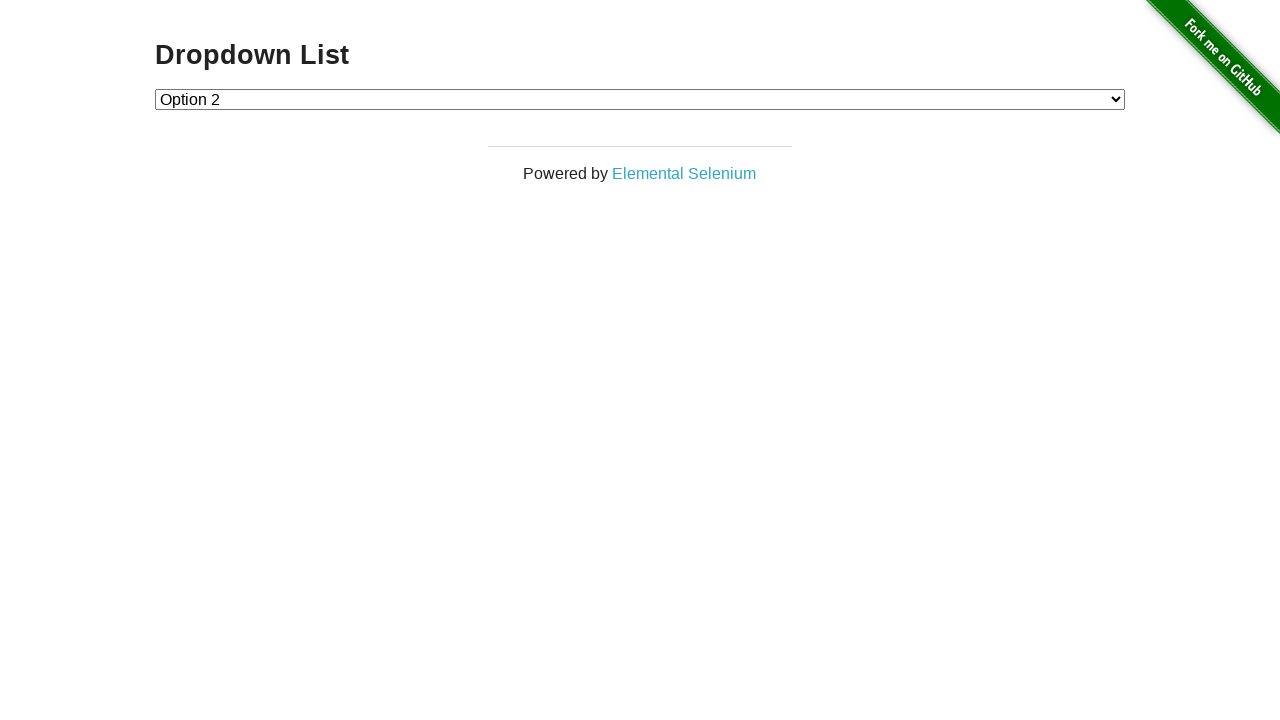

Verified Option 2 was selected
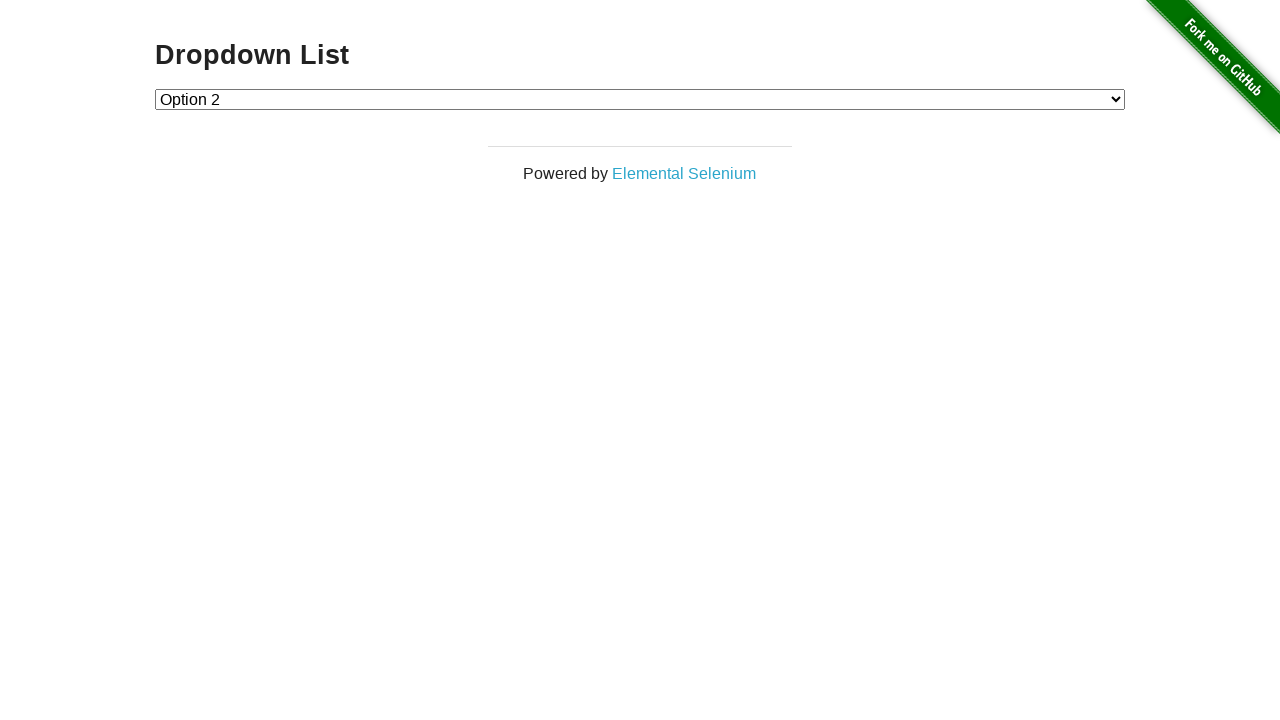

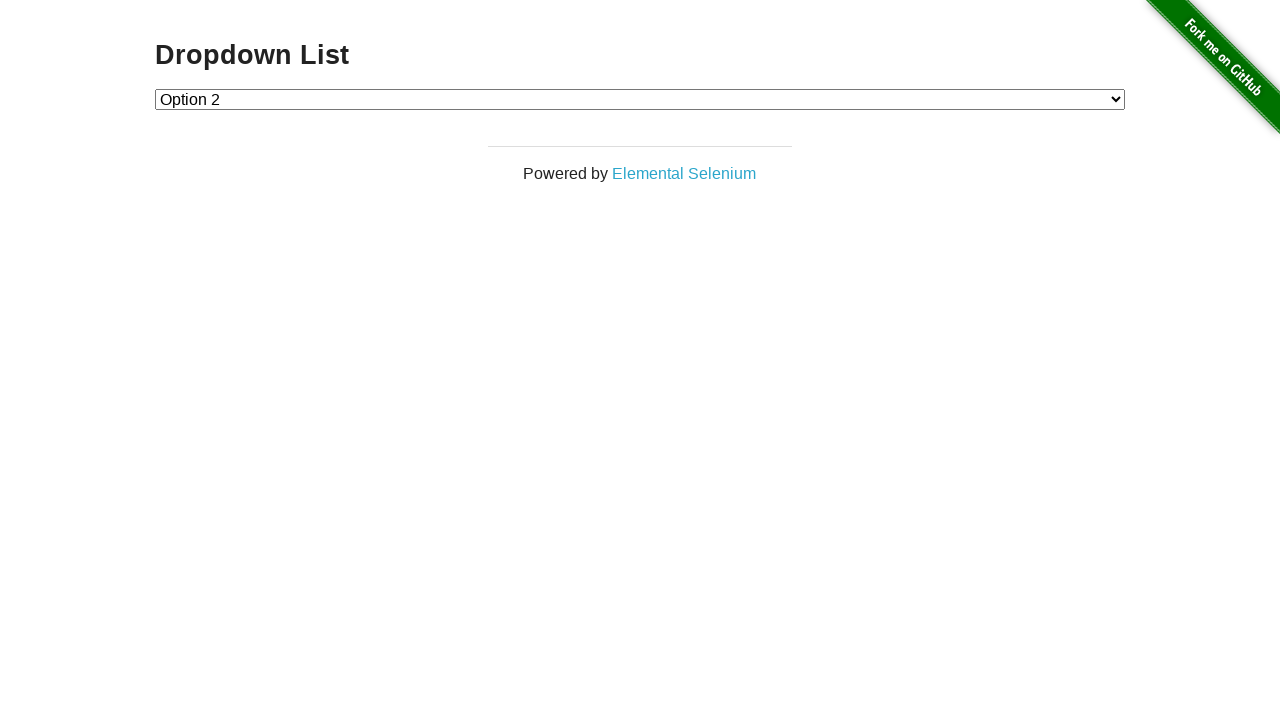